Hovers over the Industries menu item to trigger any dropdown or hover effects

Starting URL: https://daviktapes.com/

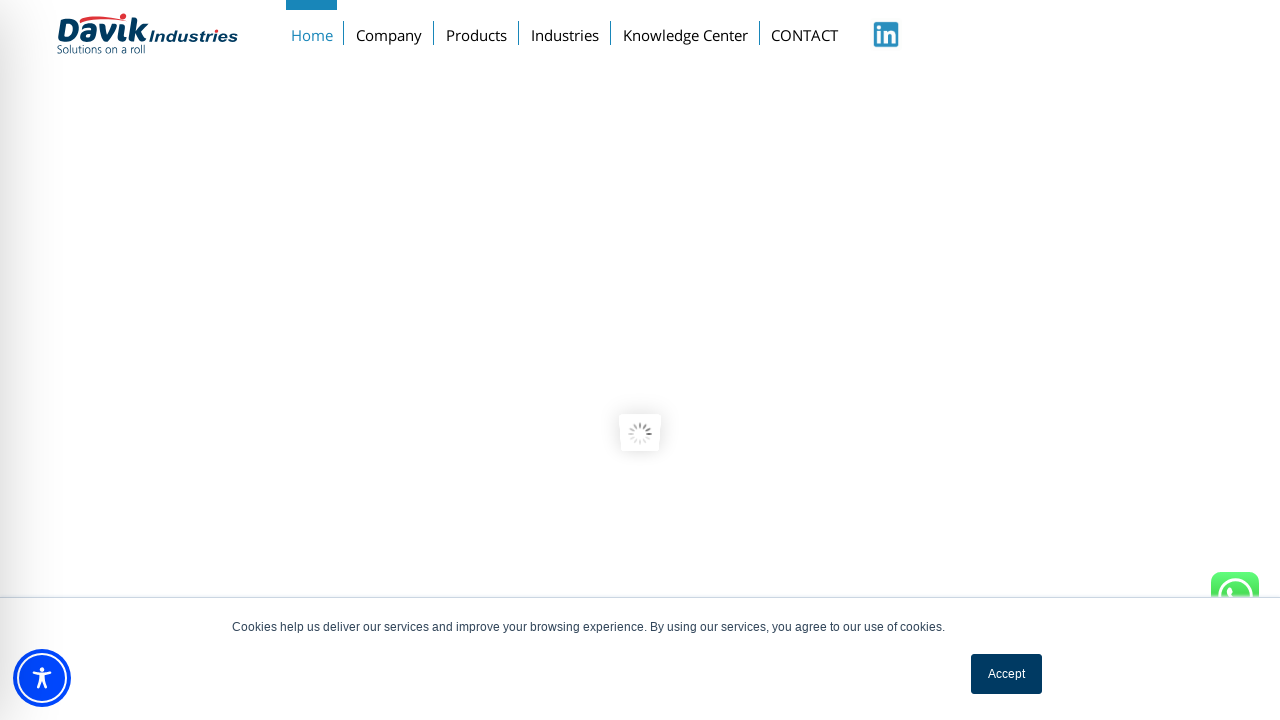

Waited for Industries menu link to be present
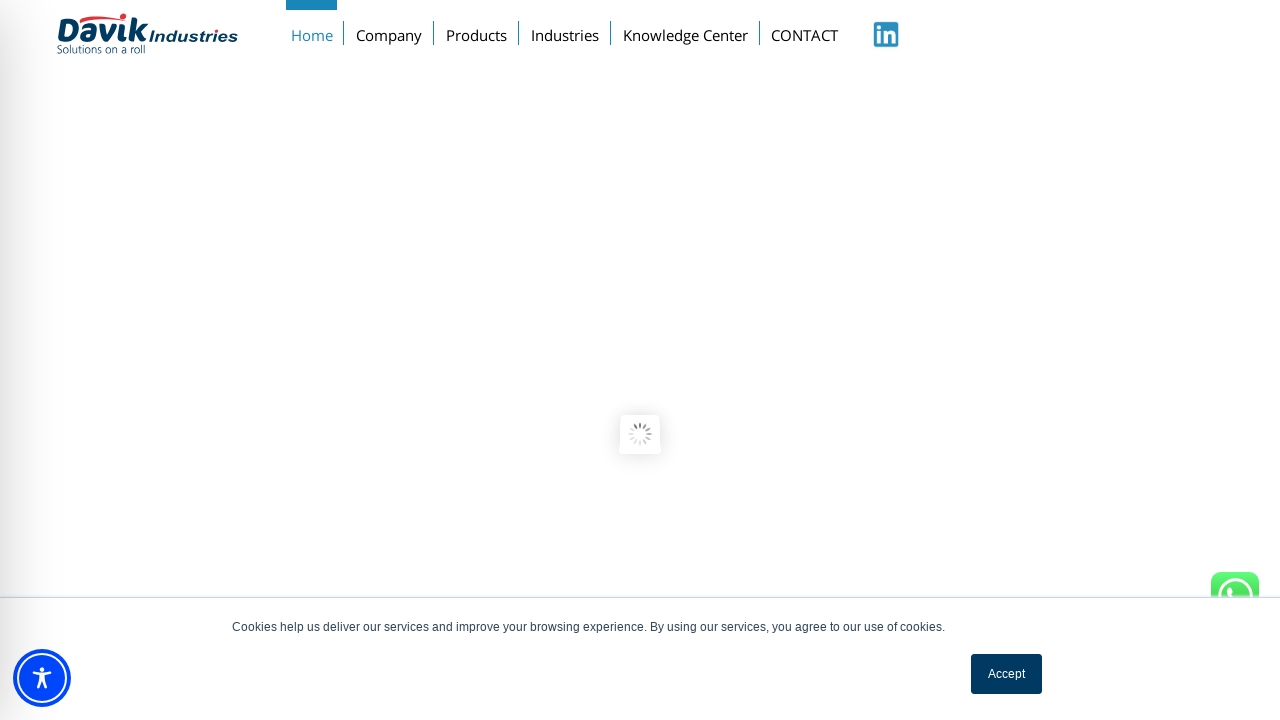

Hovered over Industries menu item to trigger dropdown or hover effects at (565, 31) on xpath=//a[text()='Industries']
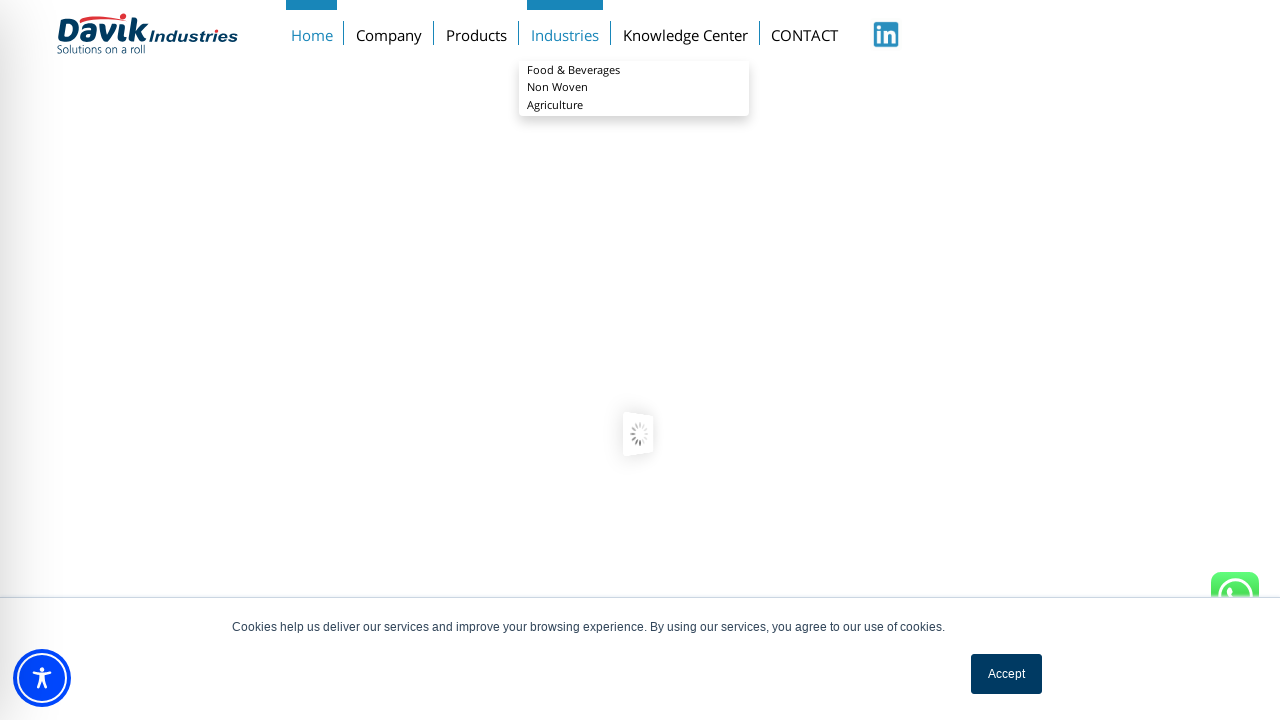

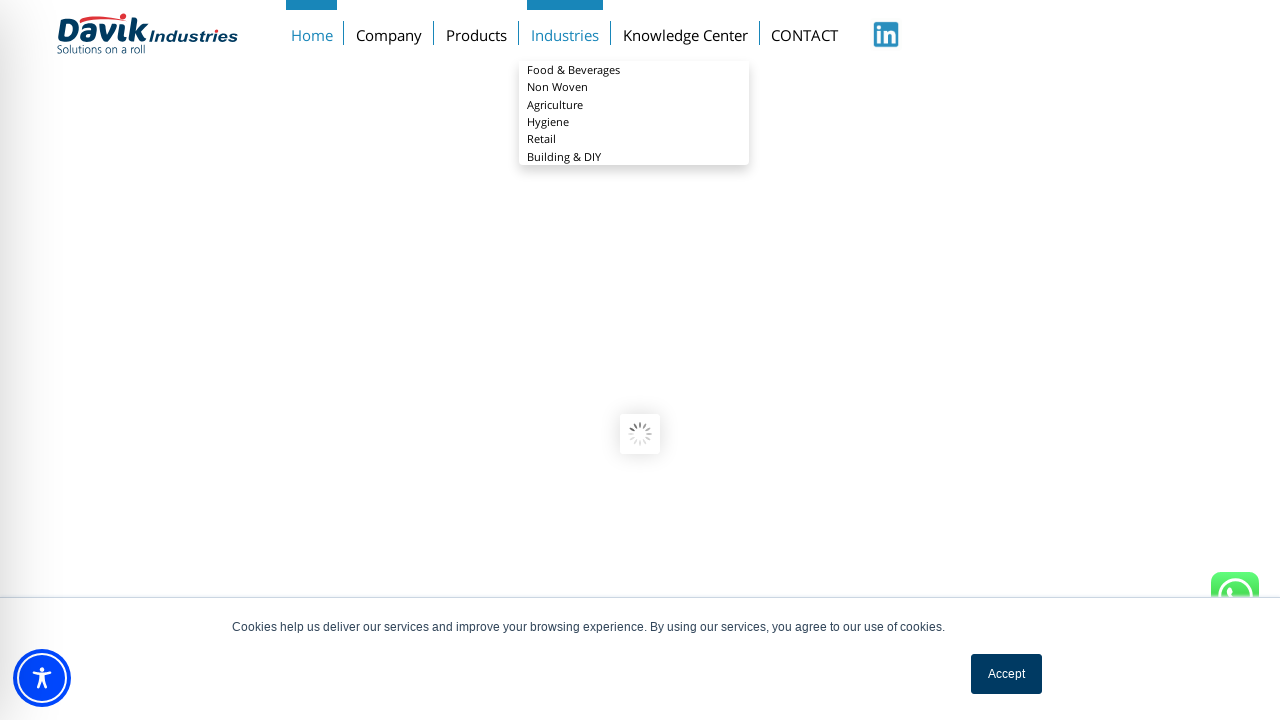